Tests checkbox and radio button selection state by verifying initial state, clicking elements, and verifying selected state

Starting URL: https://automationfc.github.io/basic-form/index.html

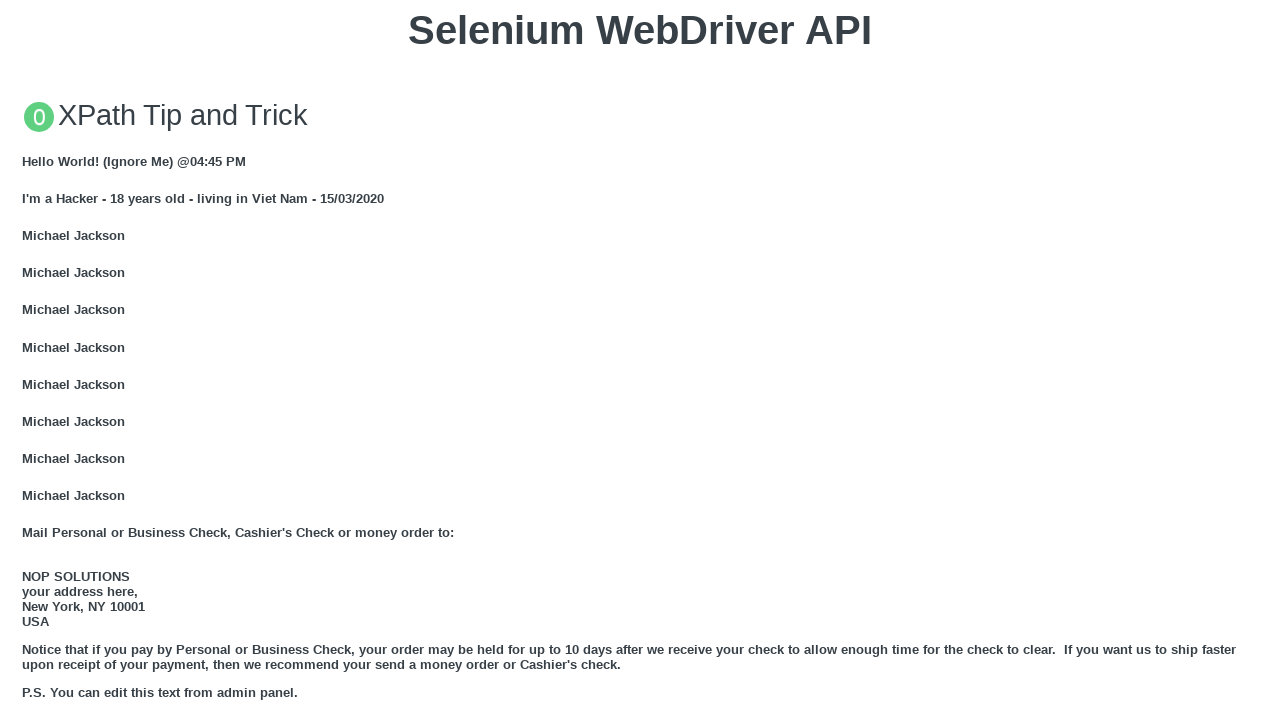

Verified radio button #under_18 is not initially checked
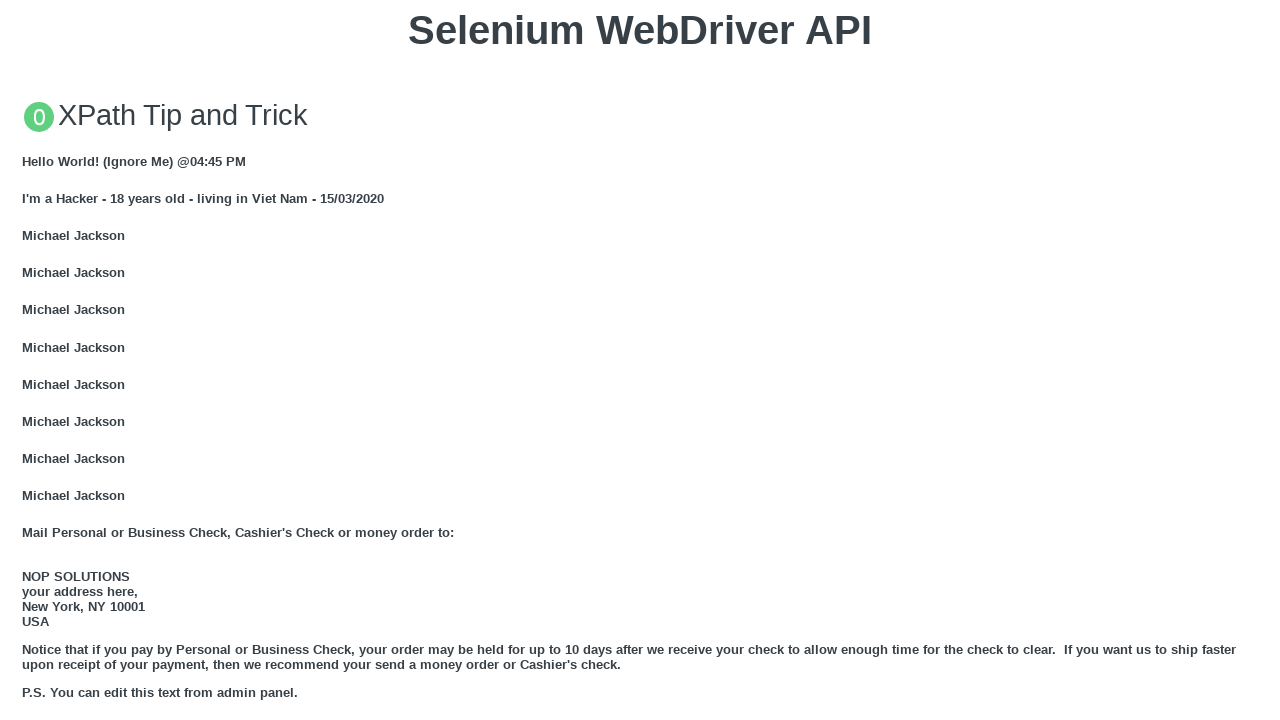

Verified checkbox #development is not initially checked
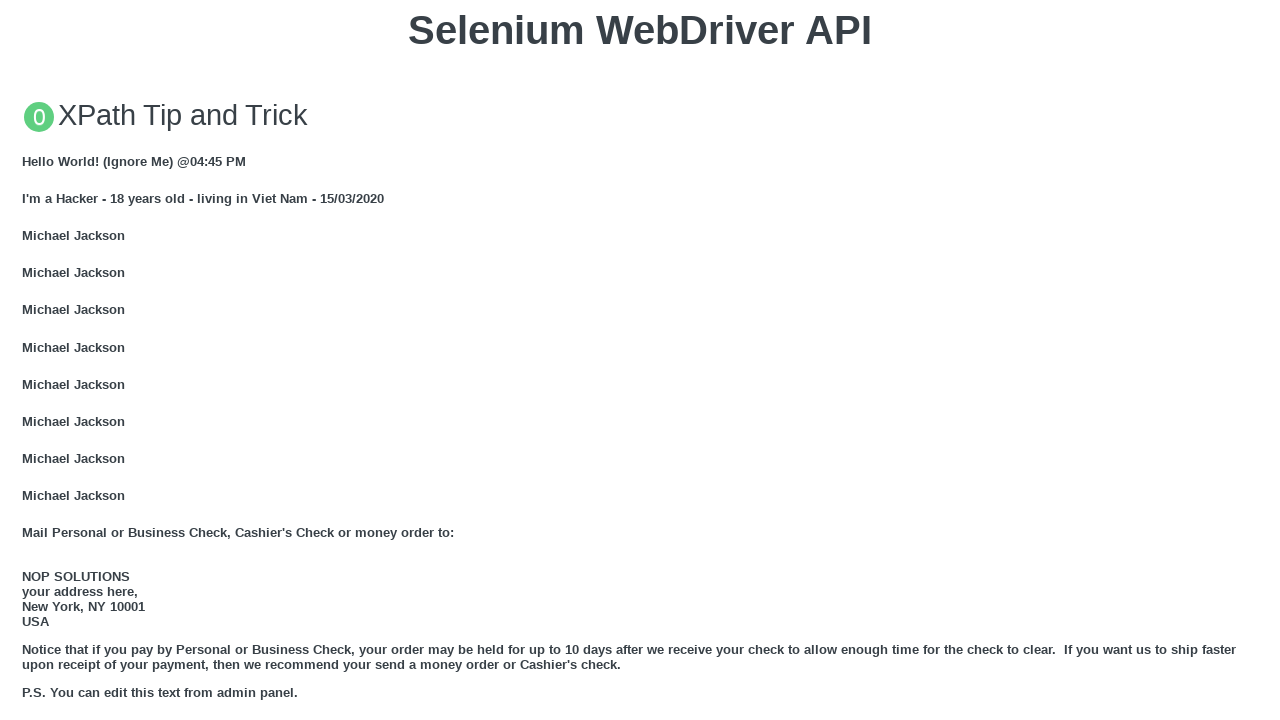

Clicked radio button #under_18 to select it at (28, 360) on #under_18
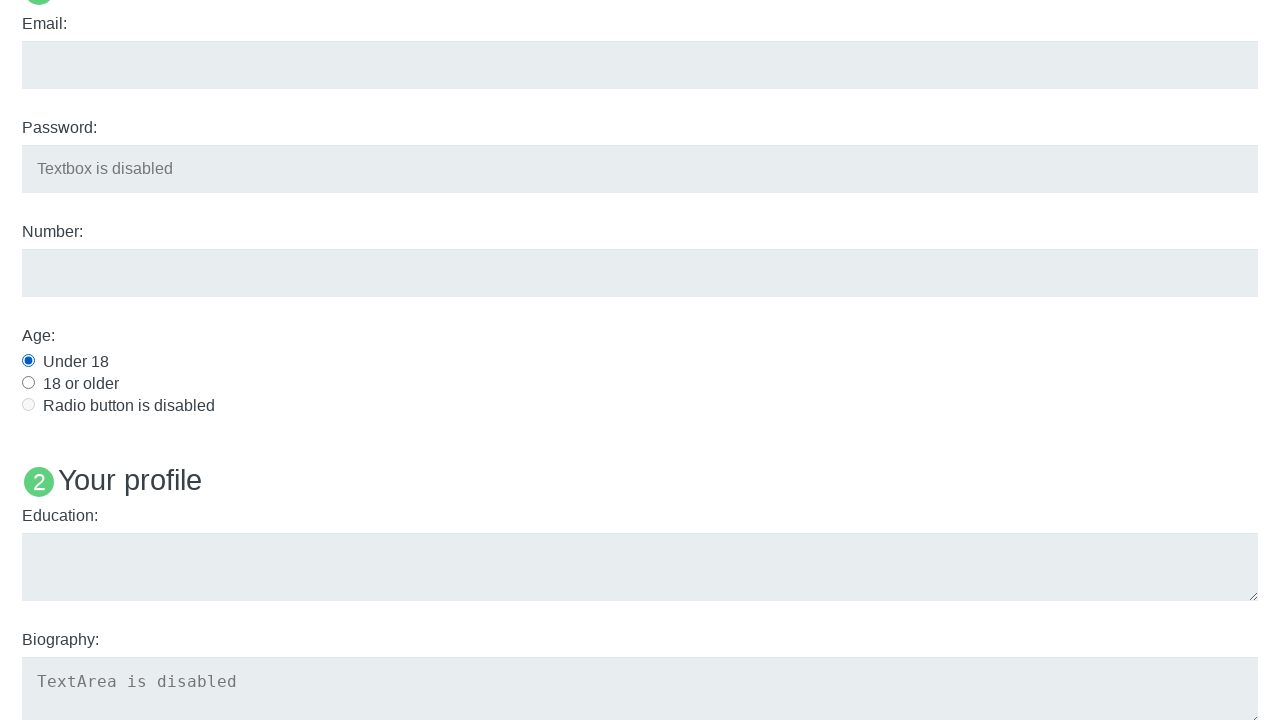

Clicked checkbox #development to select it at (28, 361) on #development
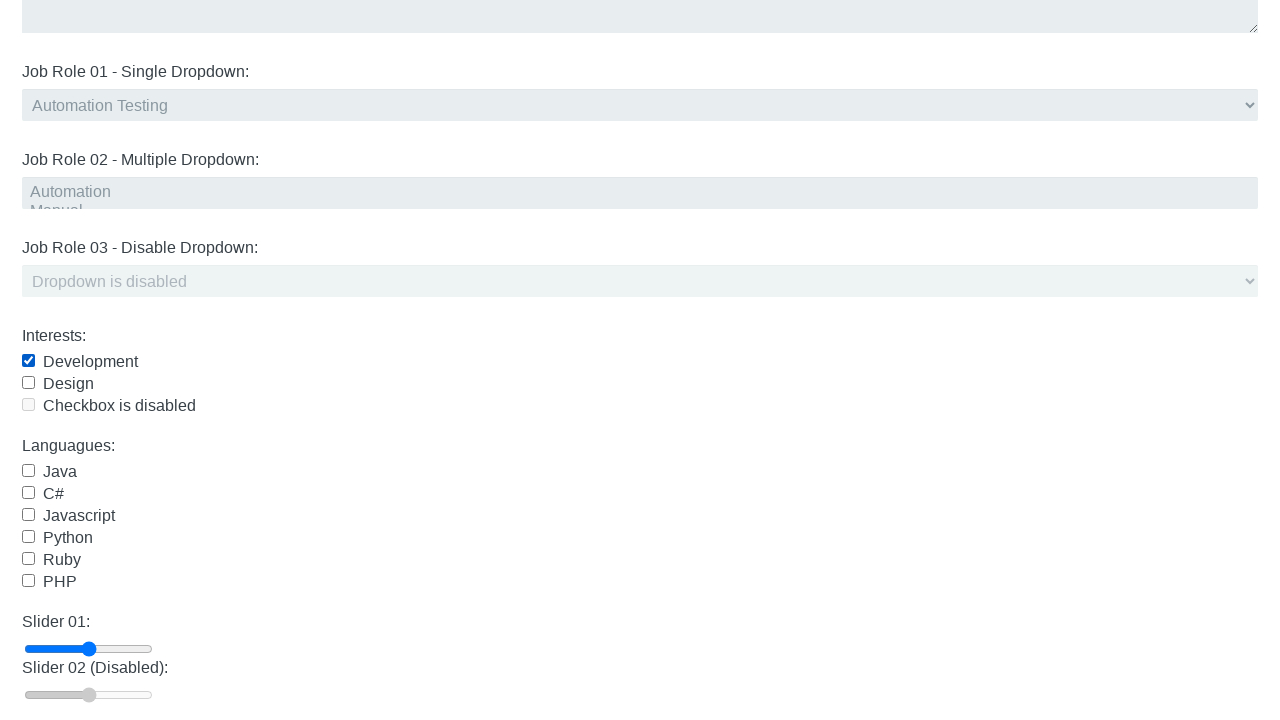

Verified radio button #under_18 is now checked
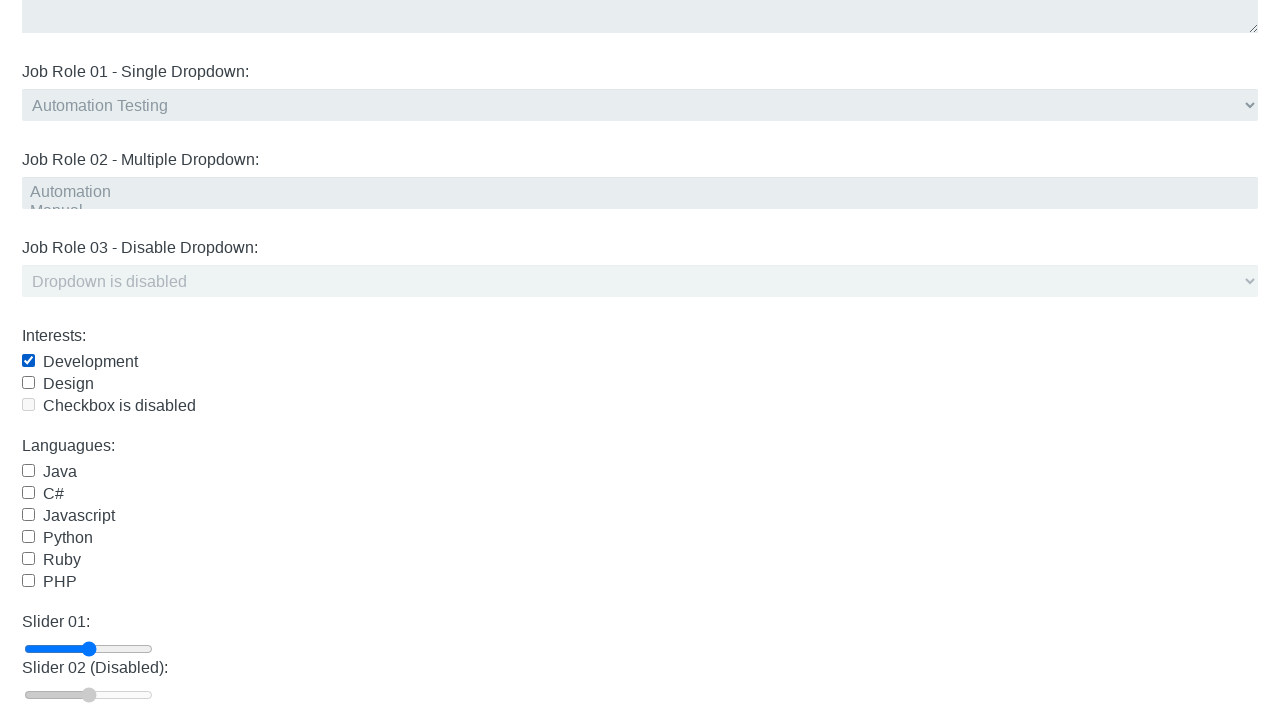

Verified checkbox #development is now checked
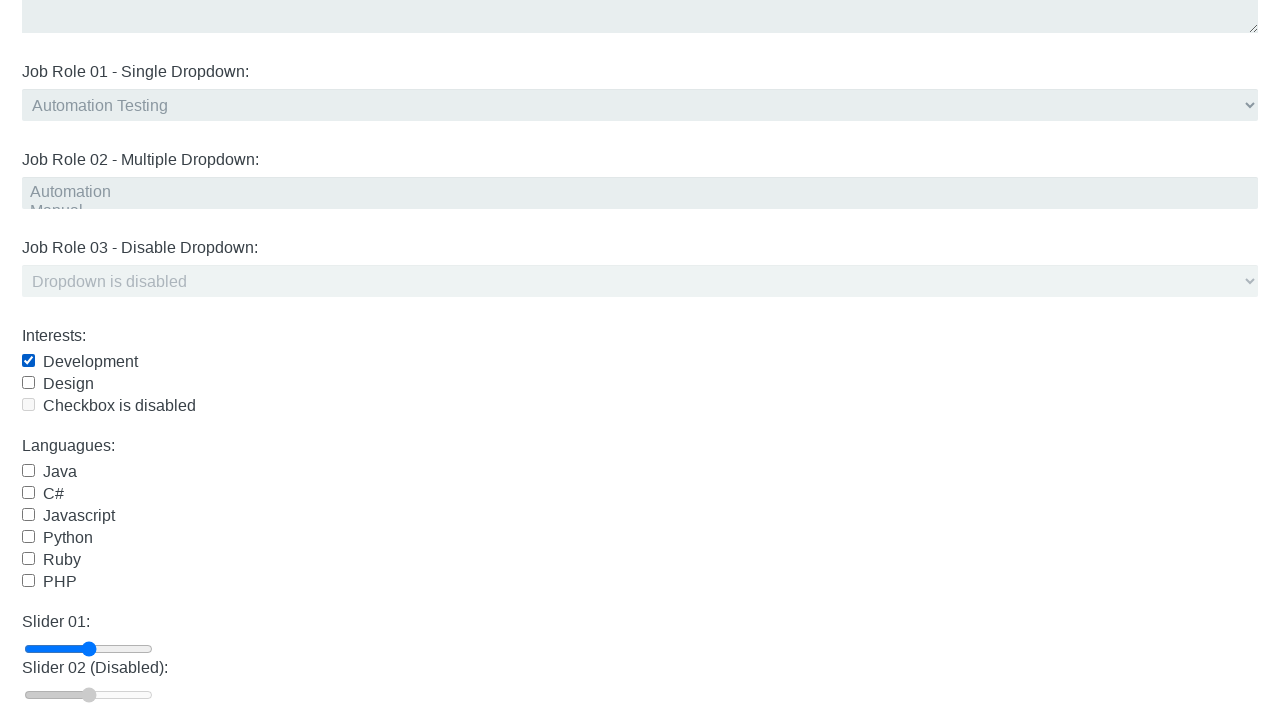

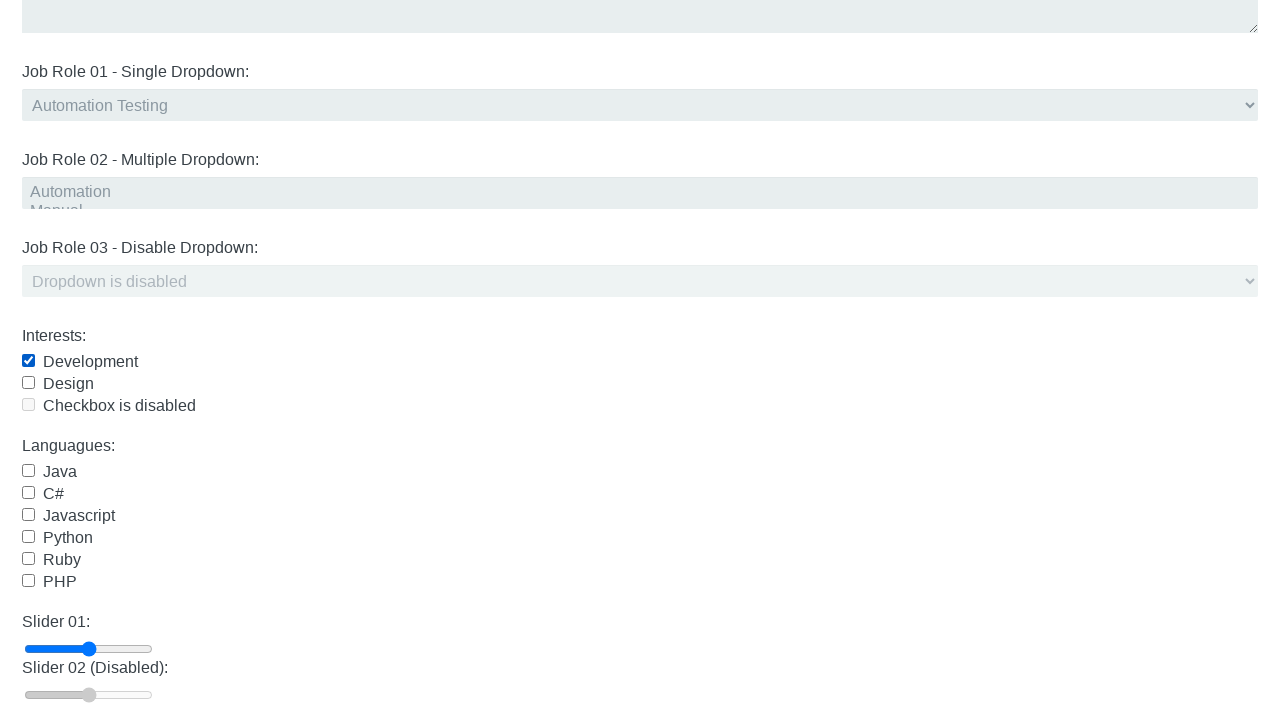